Tests opting out of A/B tests by forging an opt-out cookie on the target page, then refreshing to verify the page shows "No A/B Test" heading.

Starting URL: http://the-internet.herokuapp.com/abtest

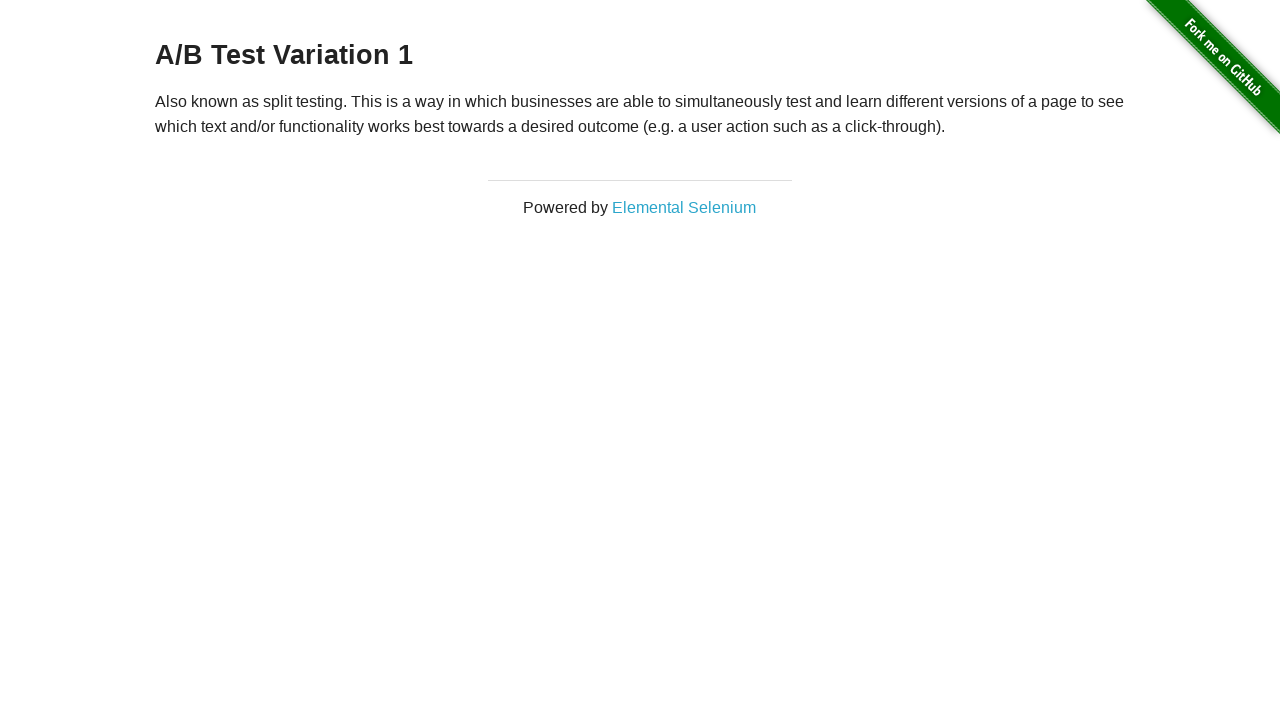

Retrieved initial heading text from page
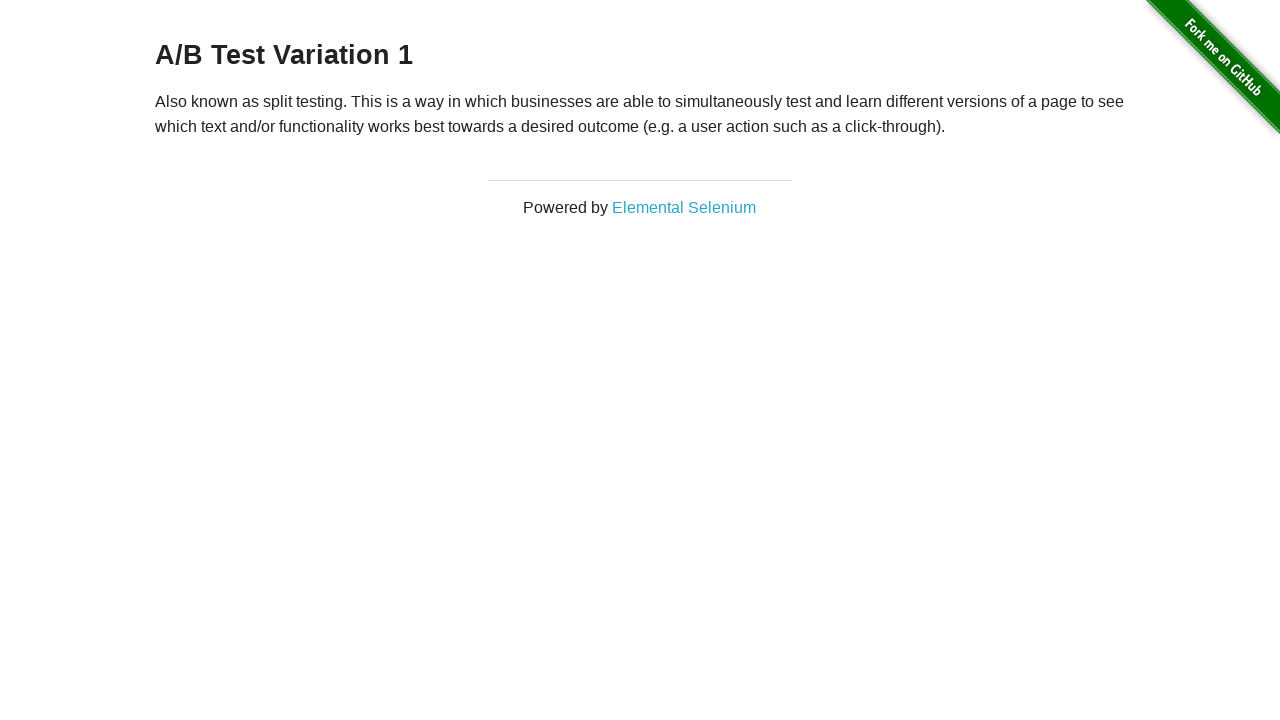

Verified page is displaying an A/B test variation
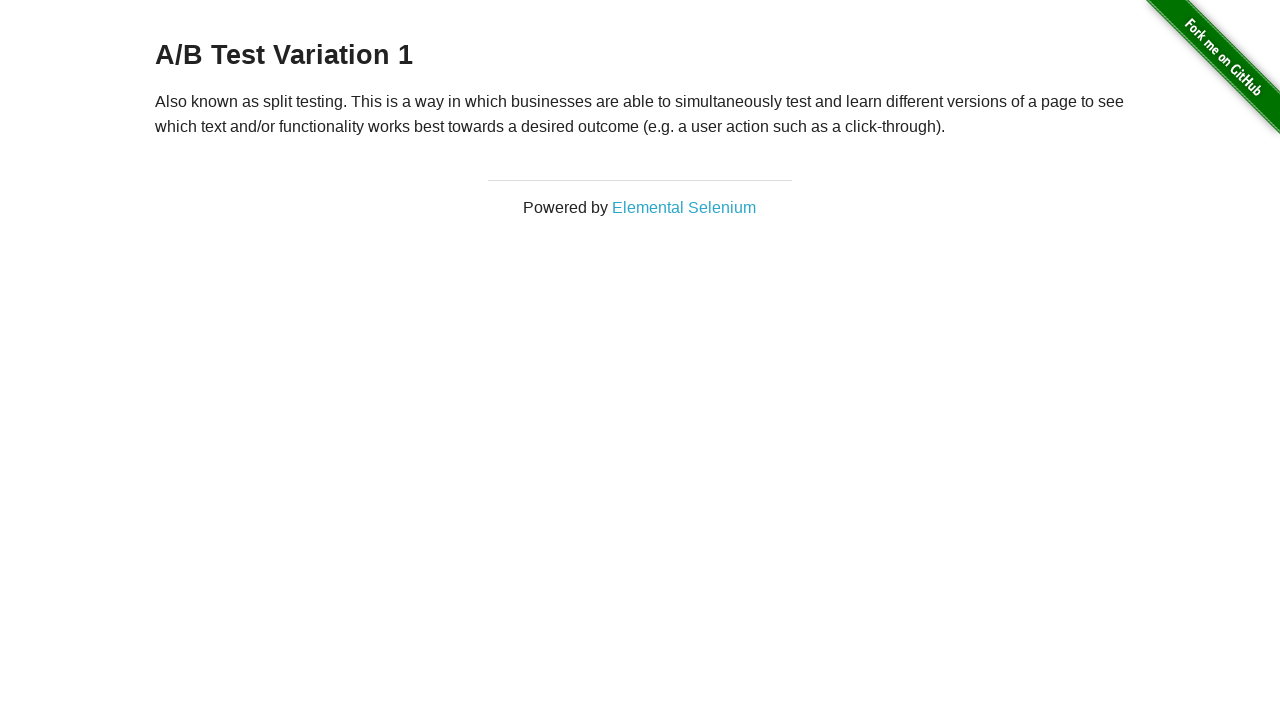

Added optimizelyOptOut cookie to context
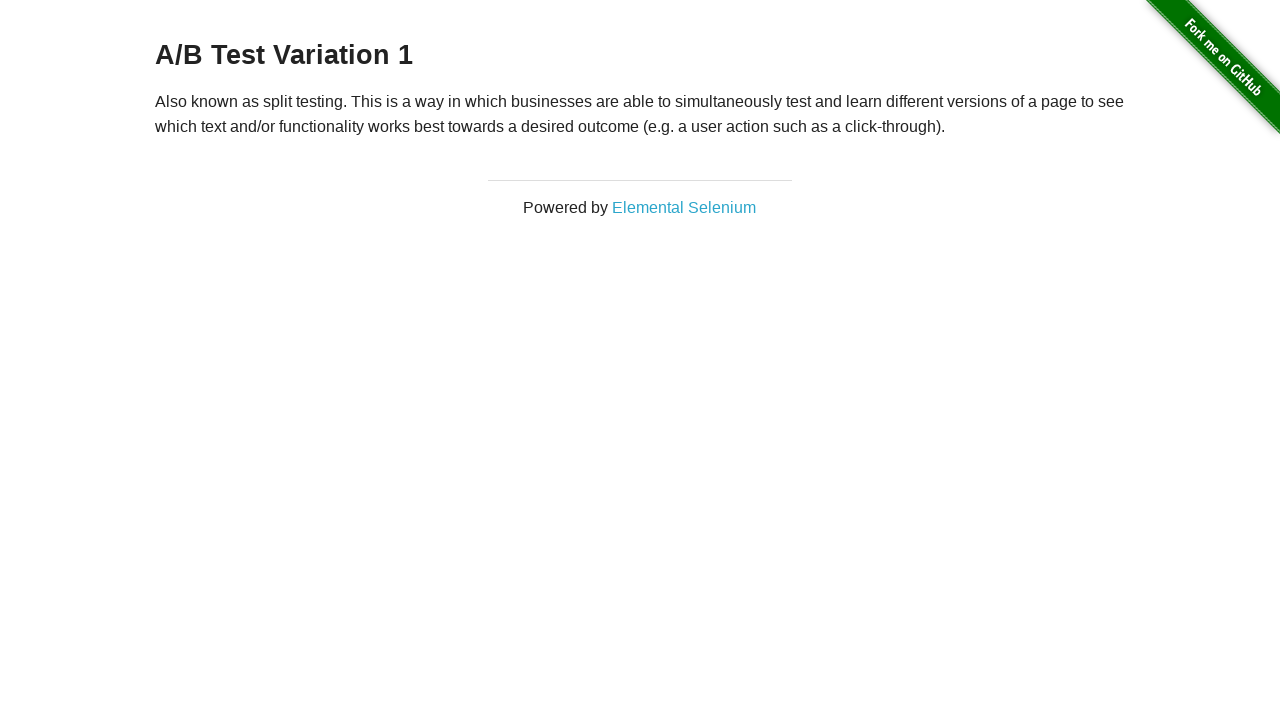

Refreshed page after adding opt-out cookie
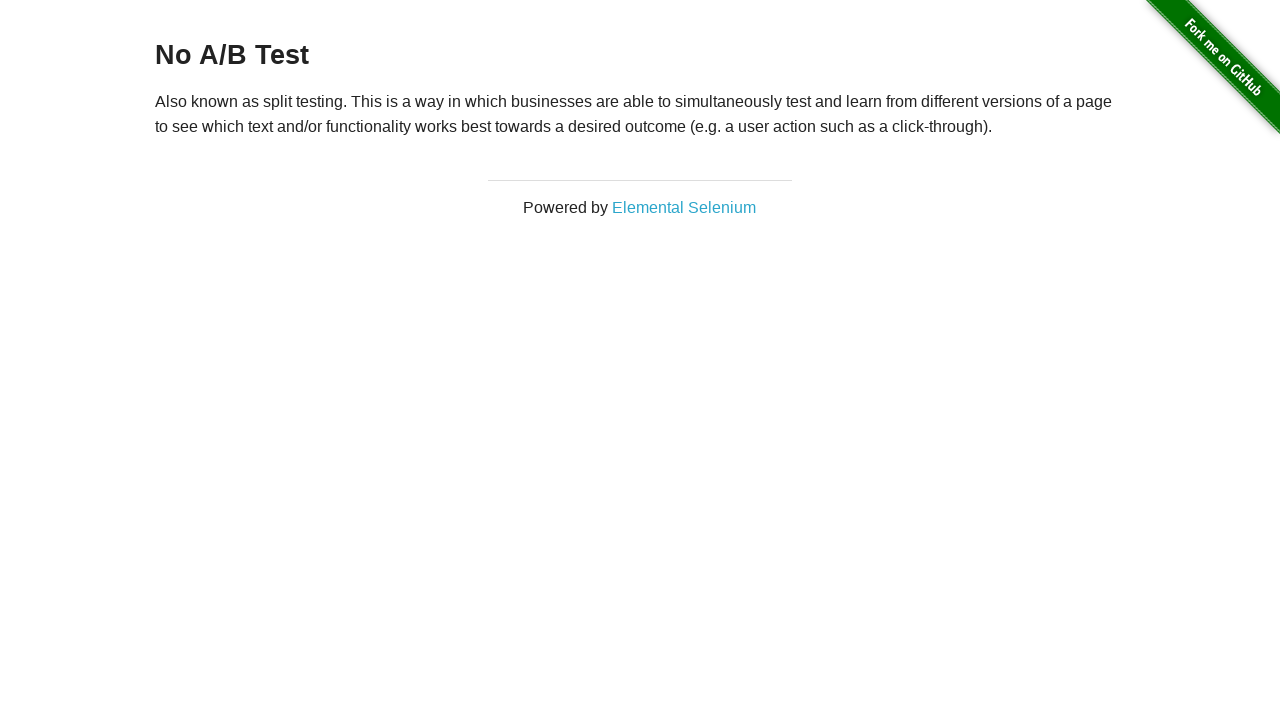

Retrieved heading text after page refresh
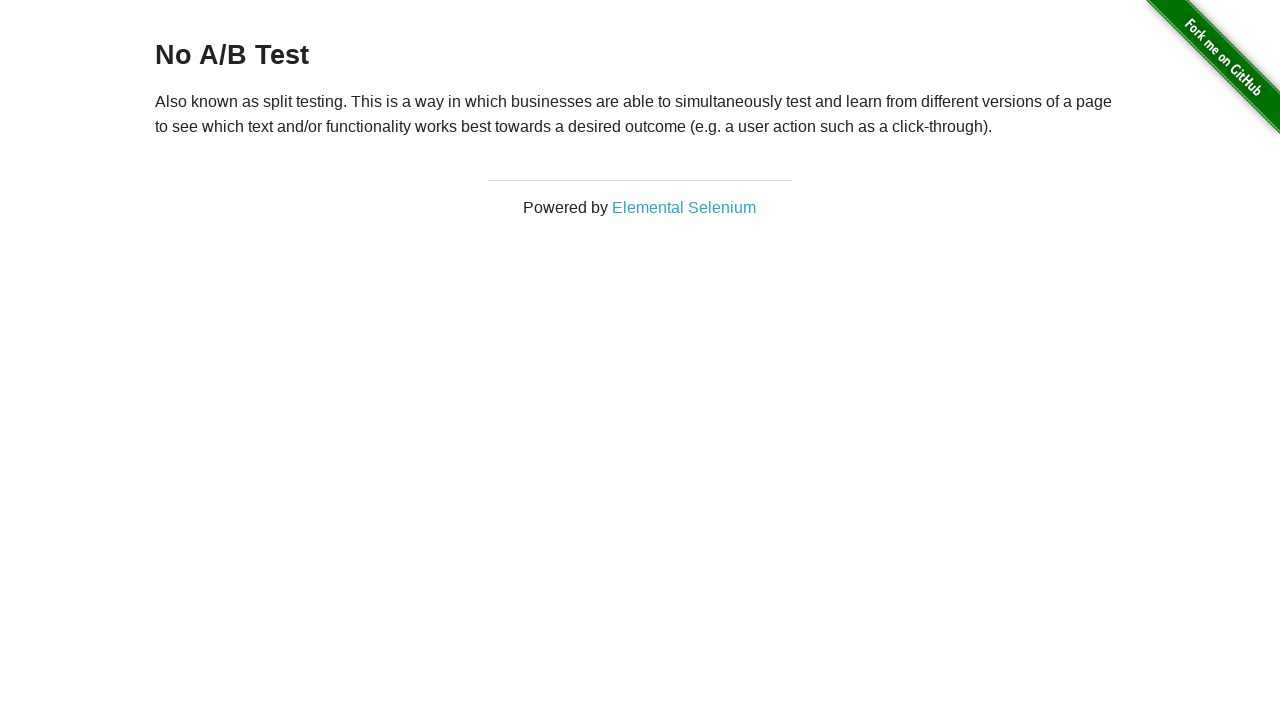

Verified page displays 'No A/B Test' heading after opt-out
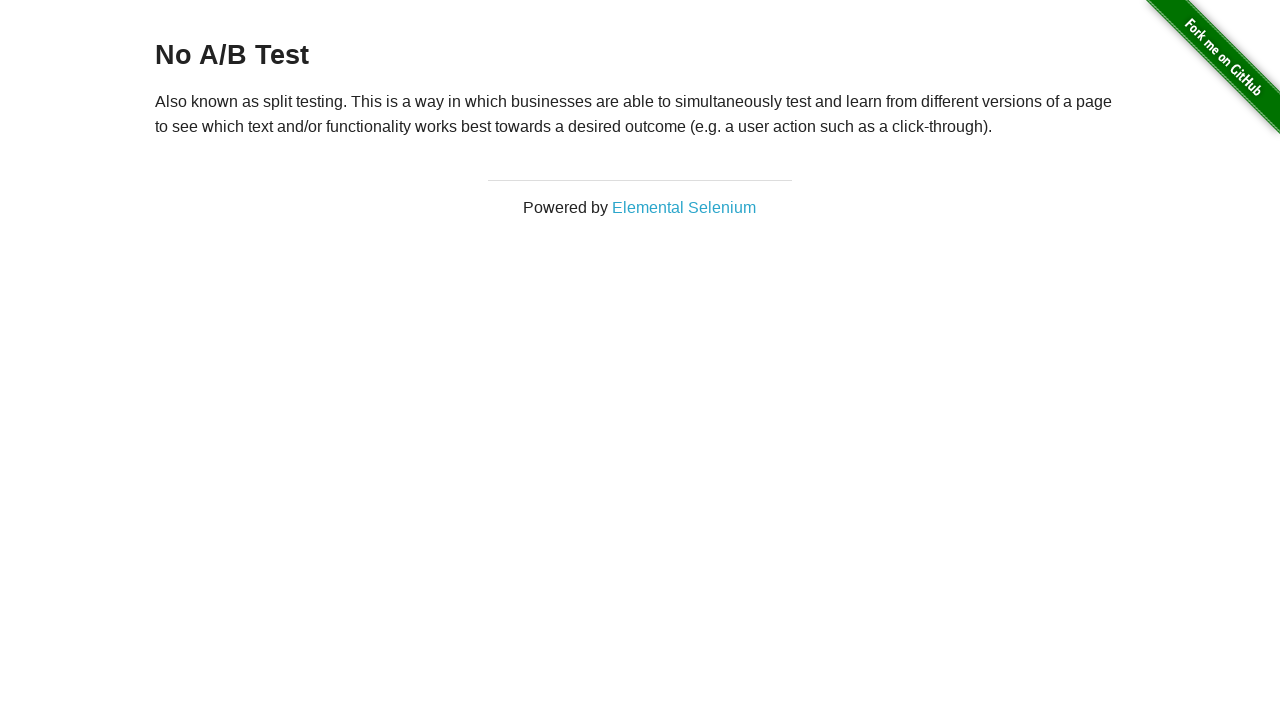

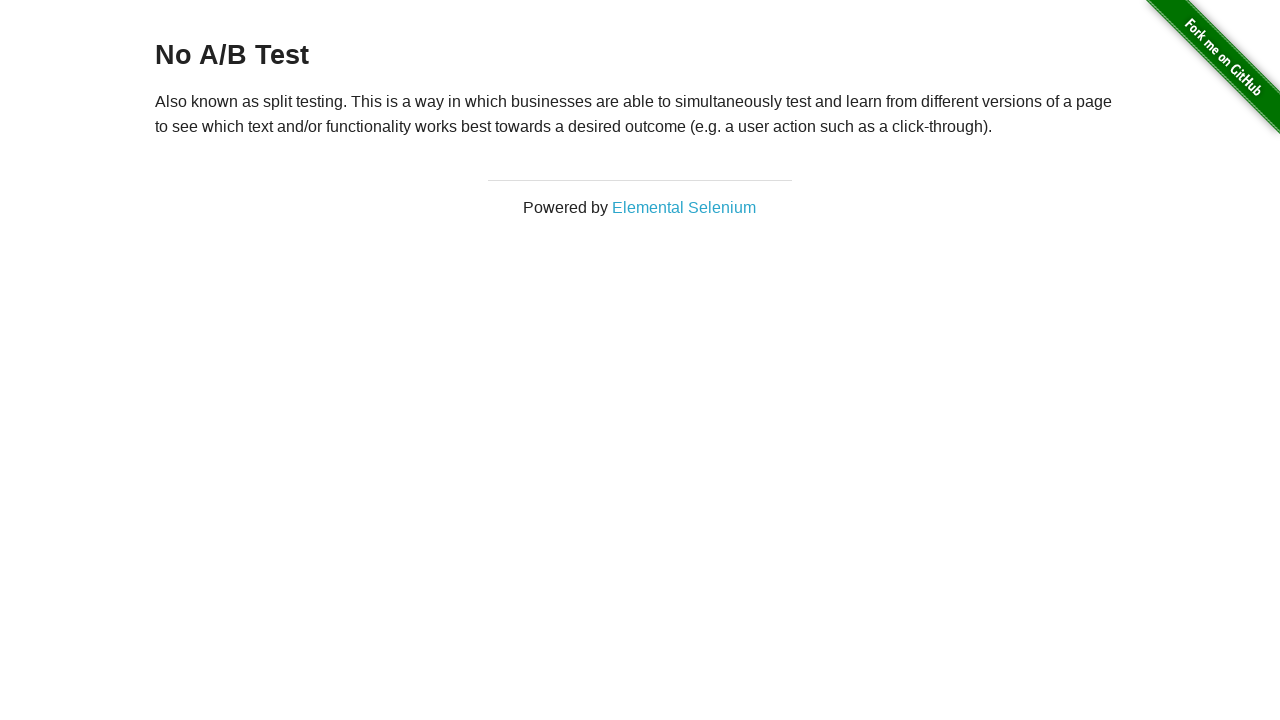